Navigates to Gmail homepage

Starting URL: https://www.gmail.com/

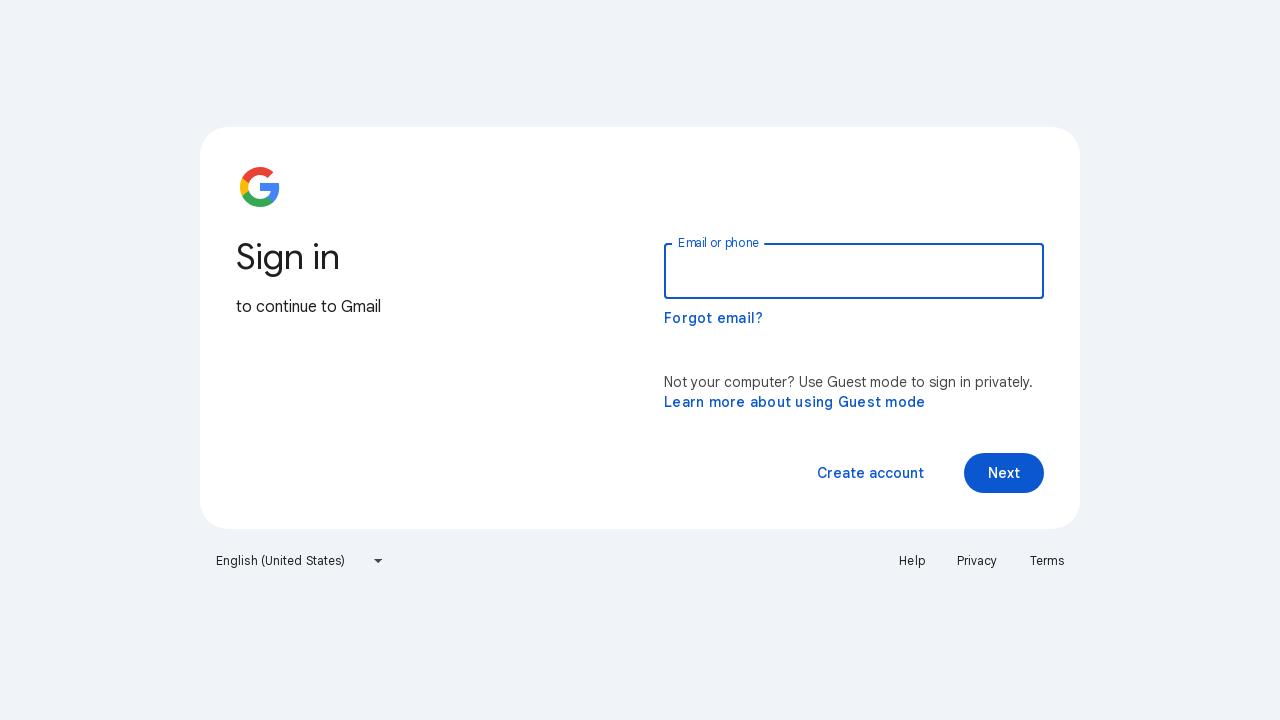

Navigated to Gmail homepage at https://www.gmail.com/
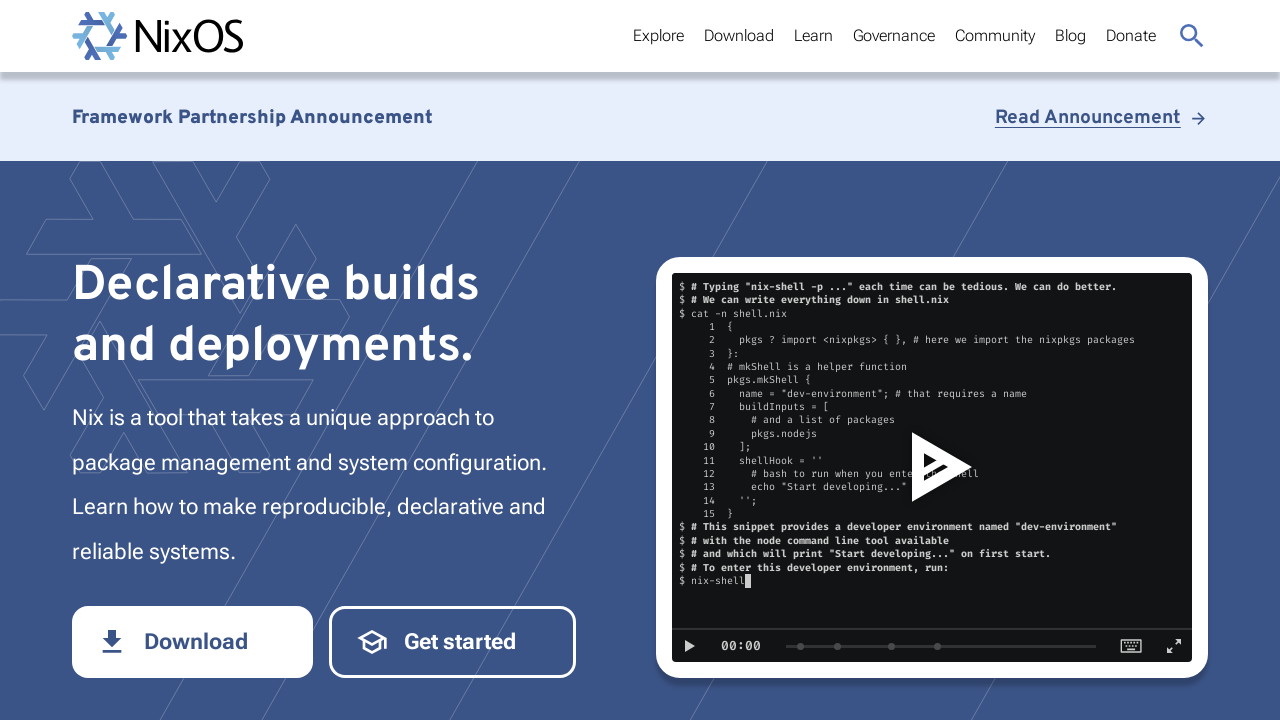

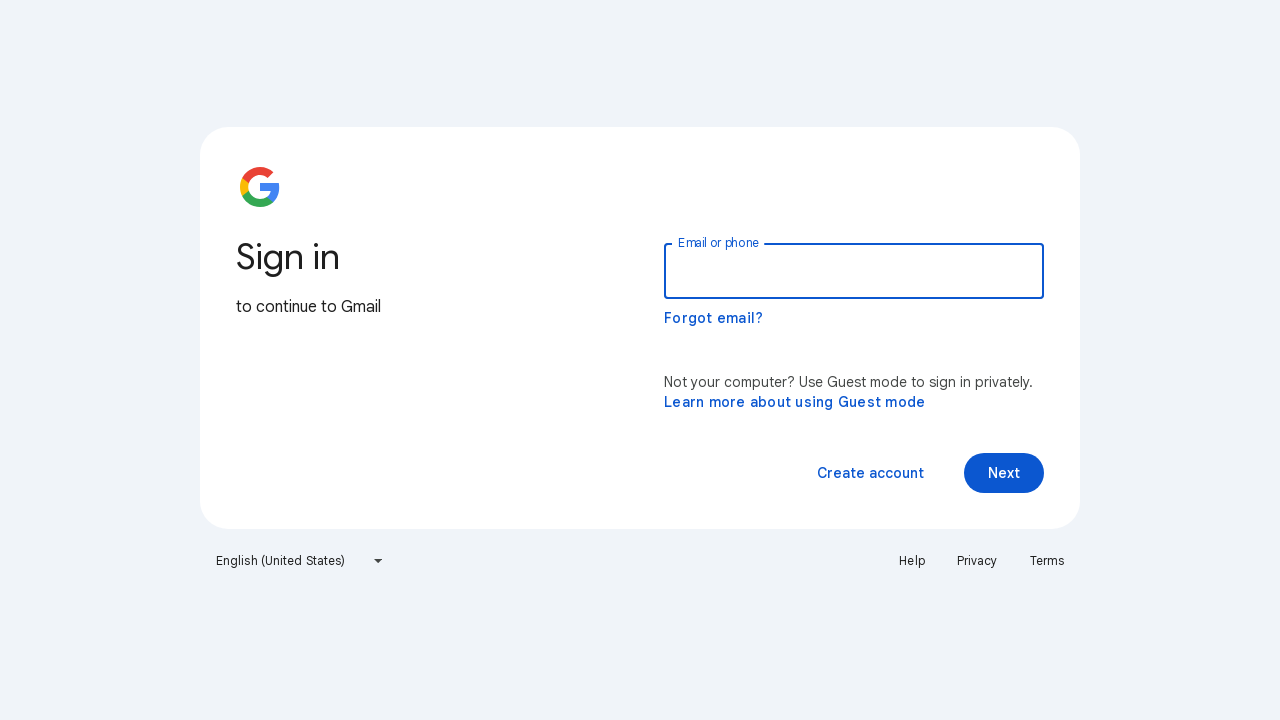